Navigates to NextBaseCRM login page and verifies that the "Log In" button is present by locating it using CSS selector

Starting URL: https://login1.nextbasecrm.com/

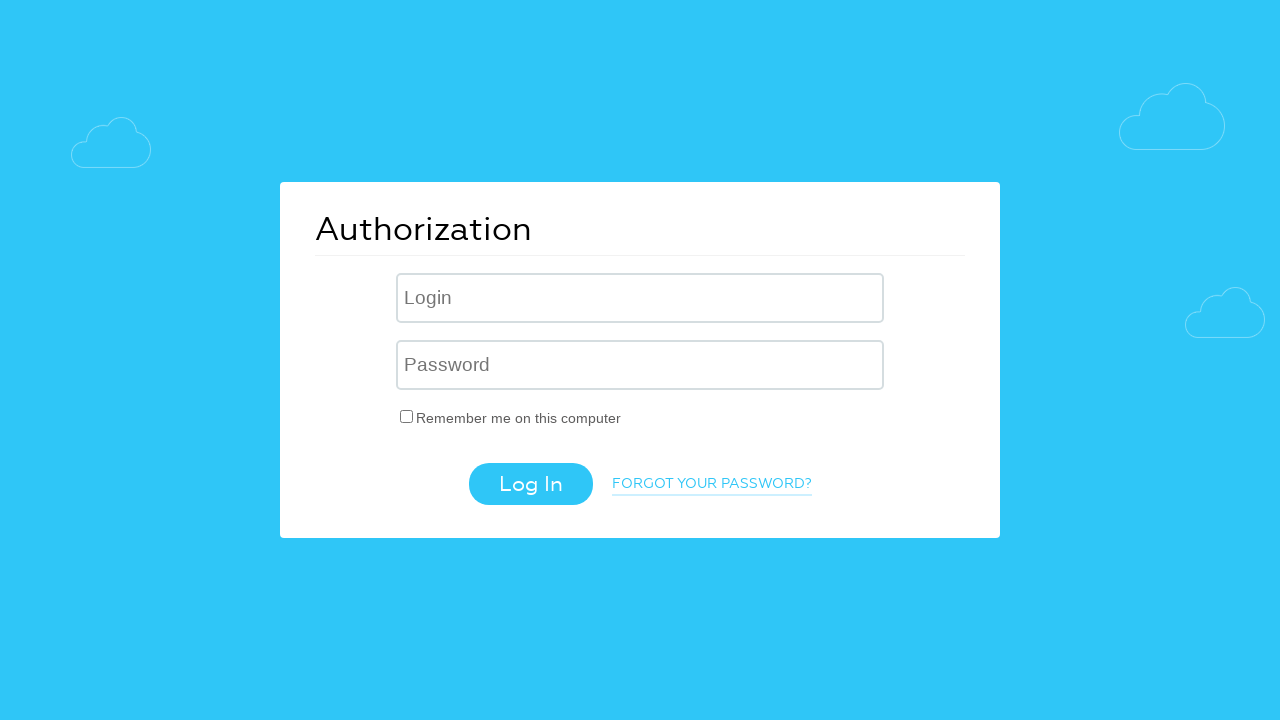

Located Log In button using CSS selector input[class='login-btn']
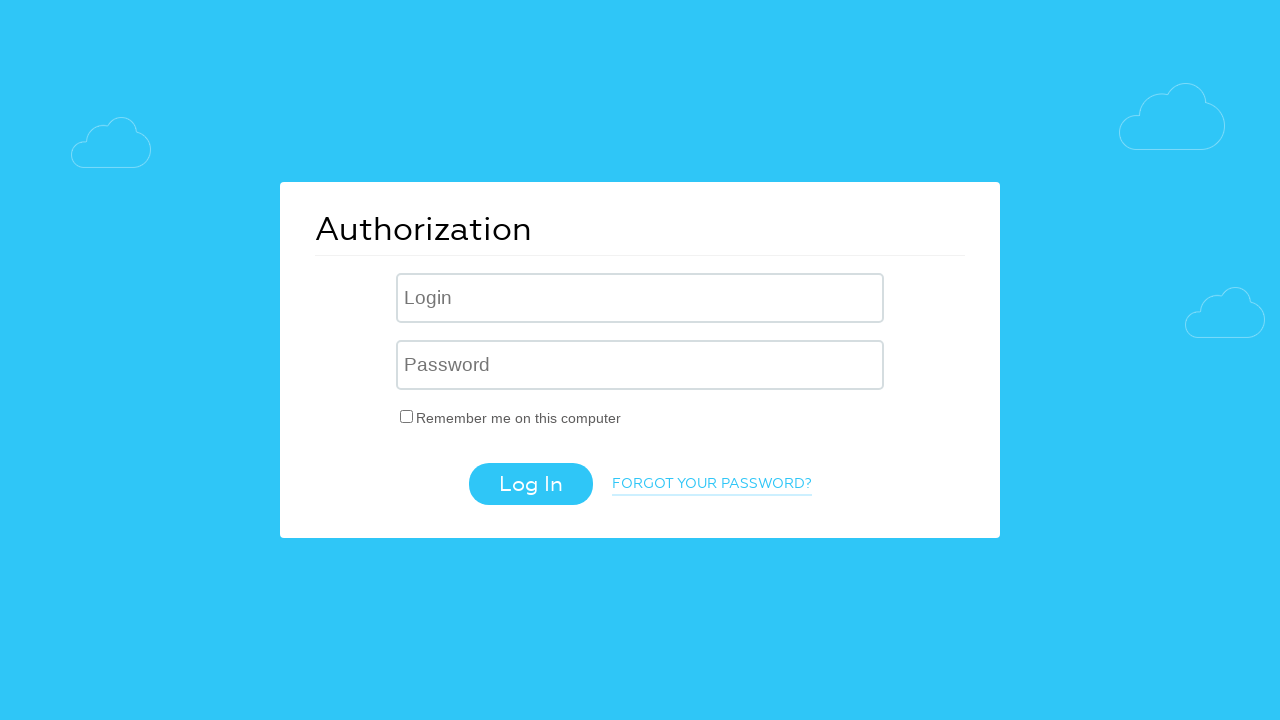

Log In button is now visible
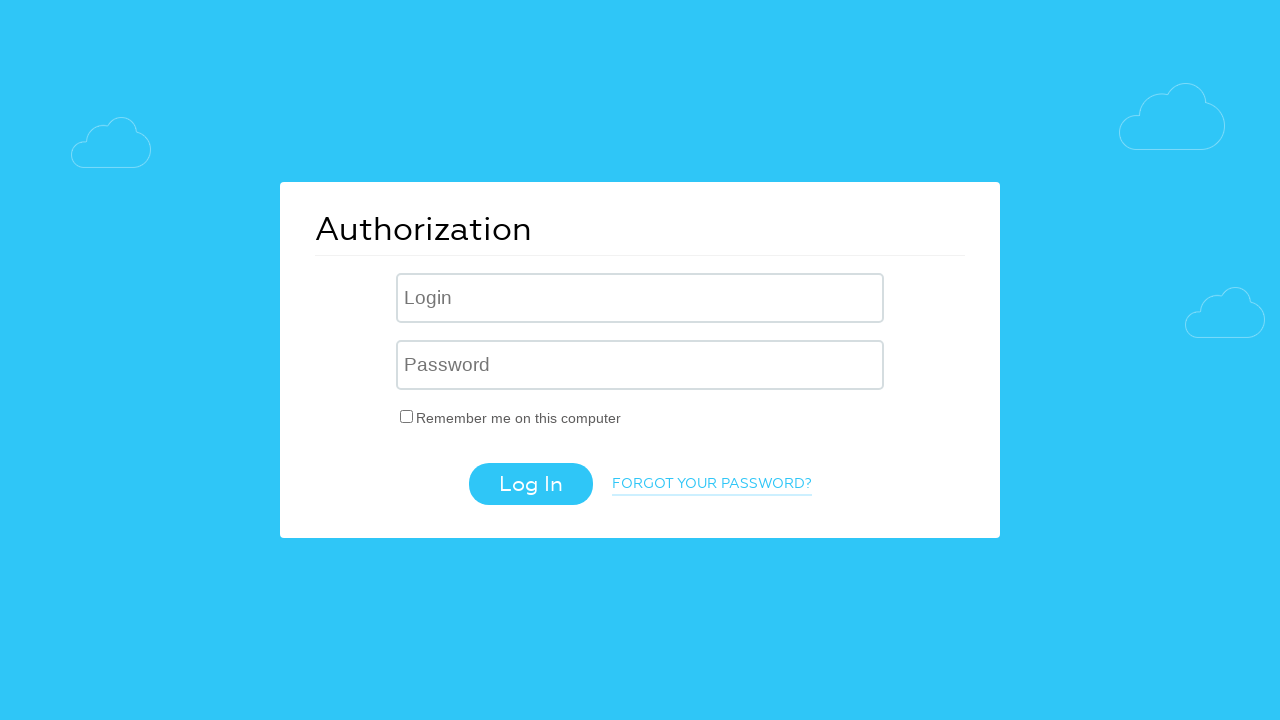

Verified Log In button has correct value attribute
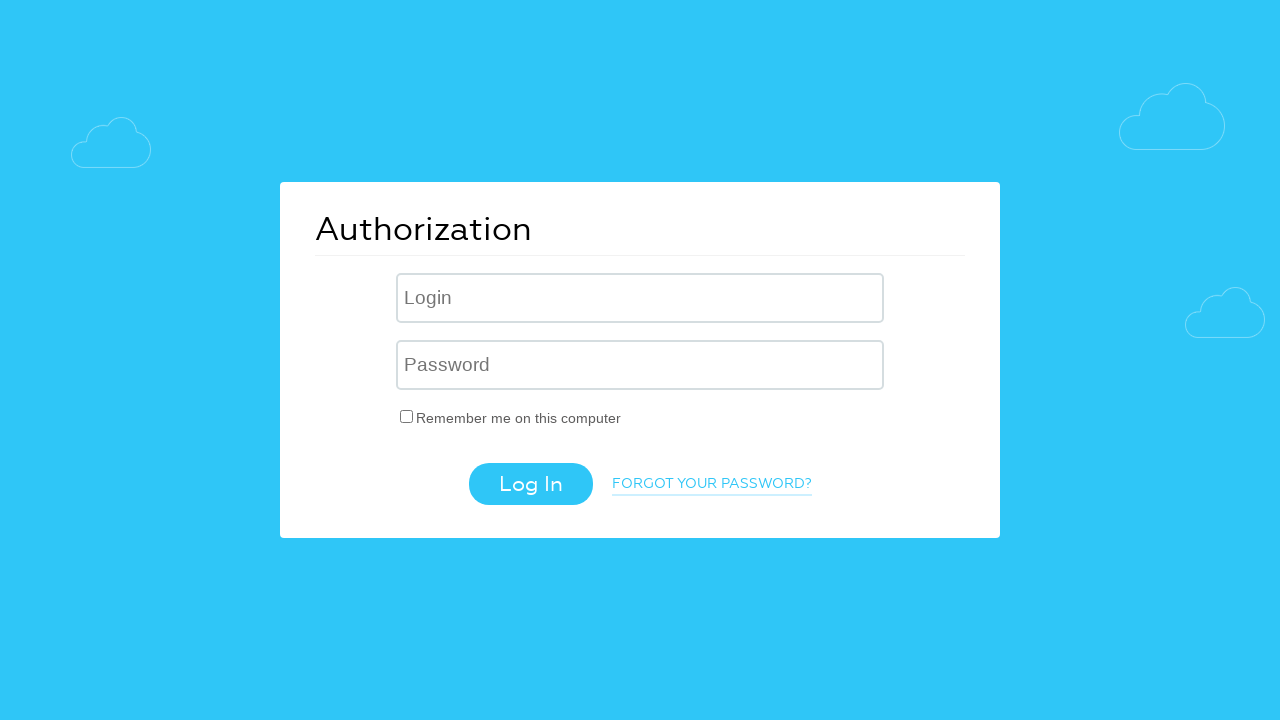

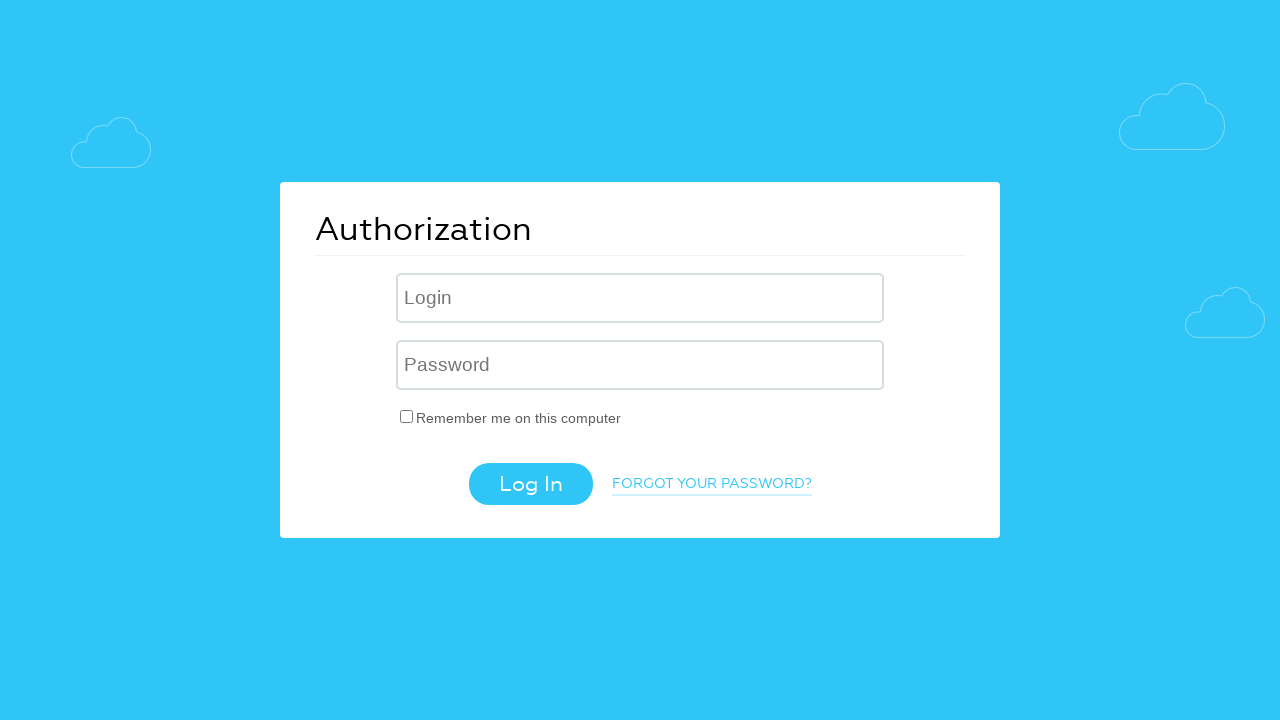